Tests modal popup interaction by waiting for a modal to appear and clicking to close it

Starting URL: http://the-internet.herokuapp.com/entry_ad

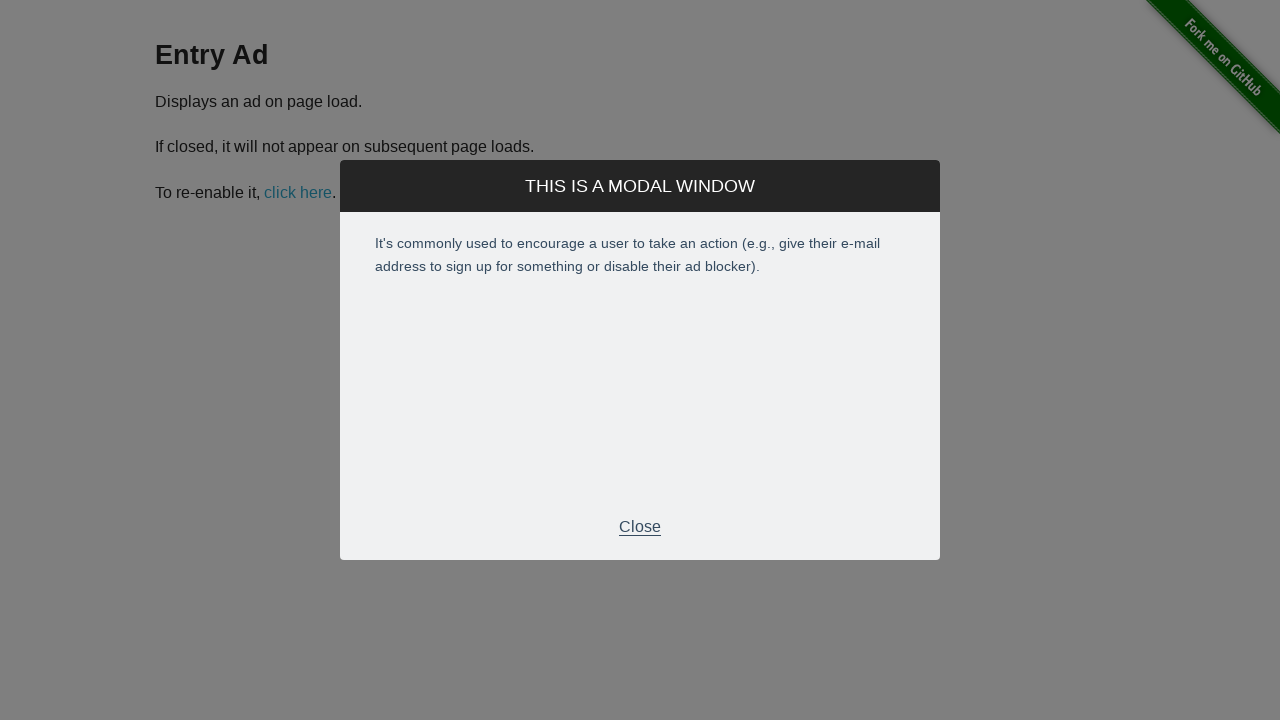

Waited for modal popup to appear and become visible
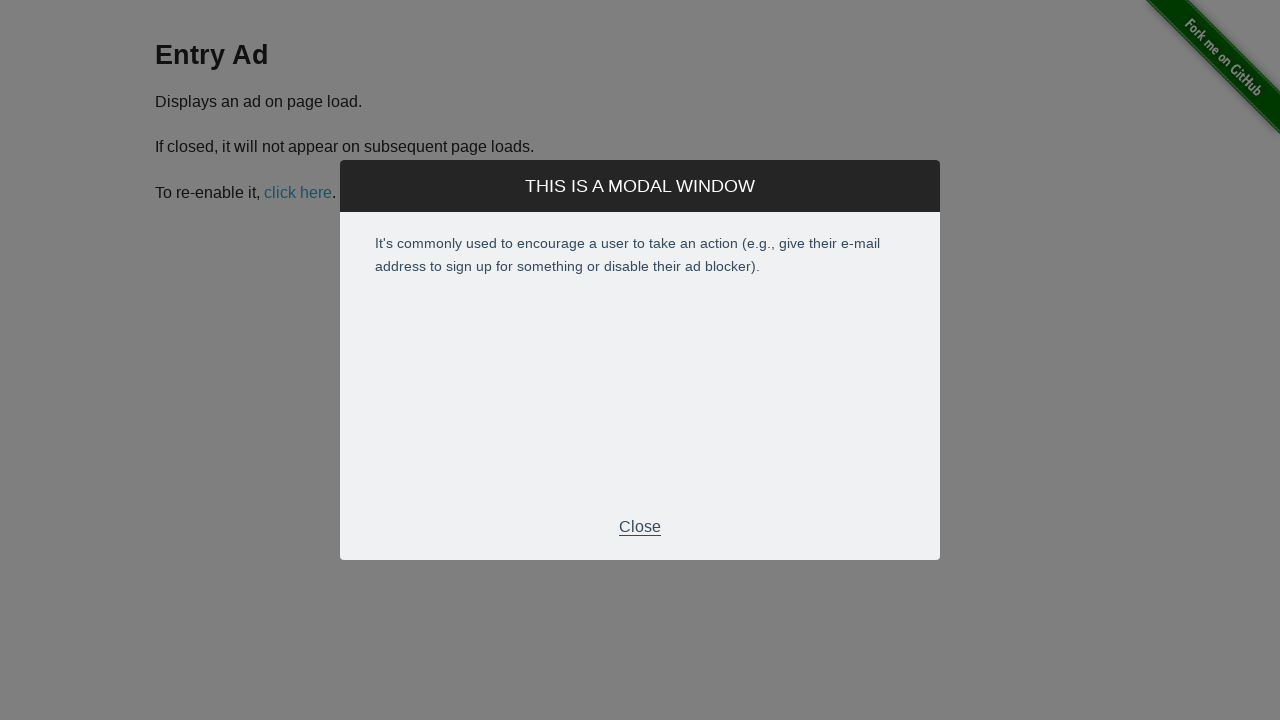

Clicked close button to dismiss modal at (640, 527) on xpath=//*[@id="modal"]/div[2]/div[3]/p
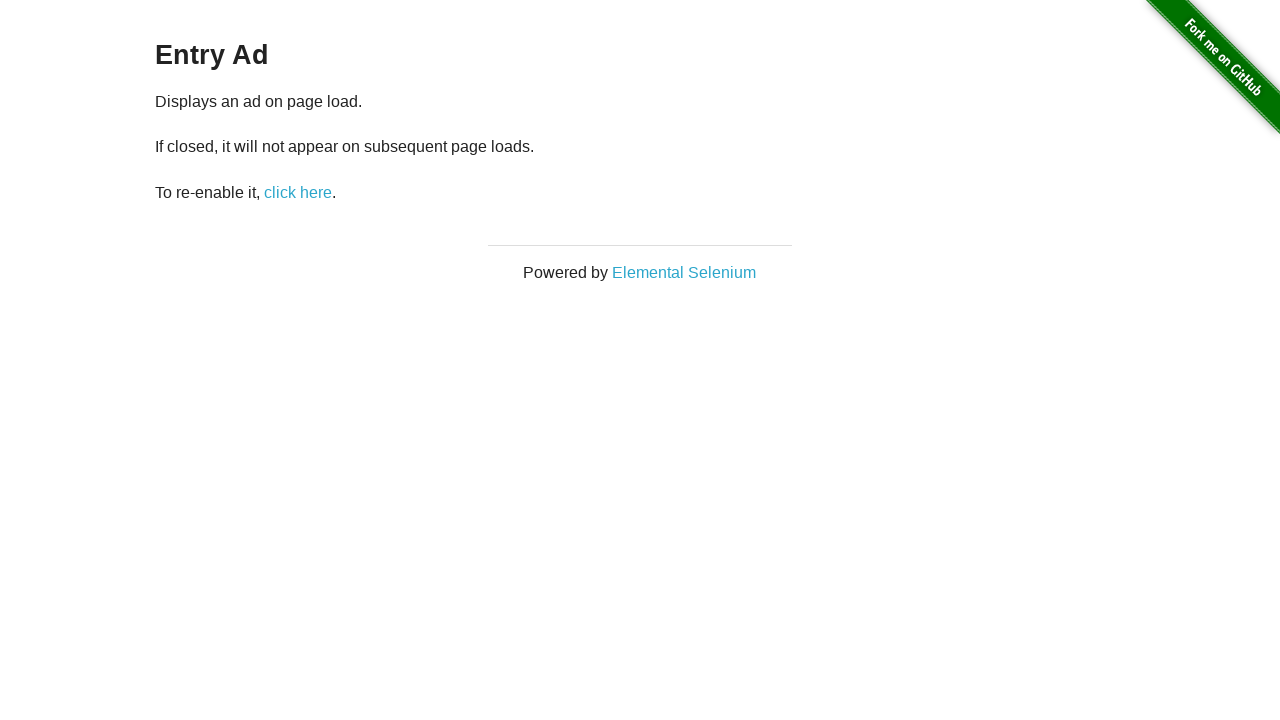

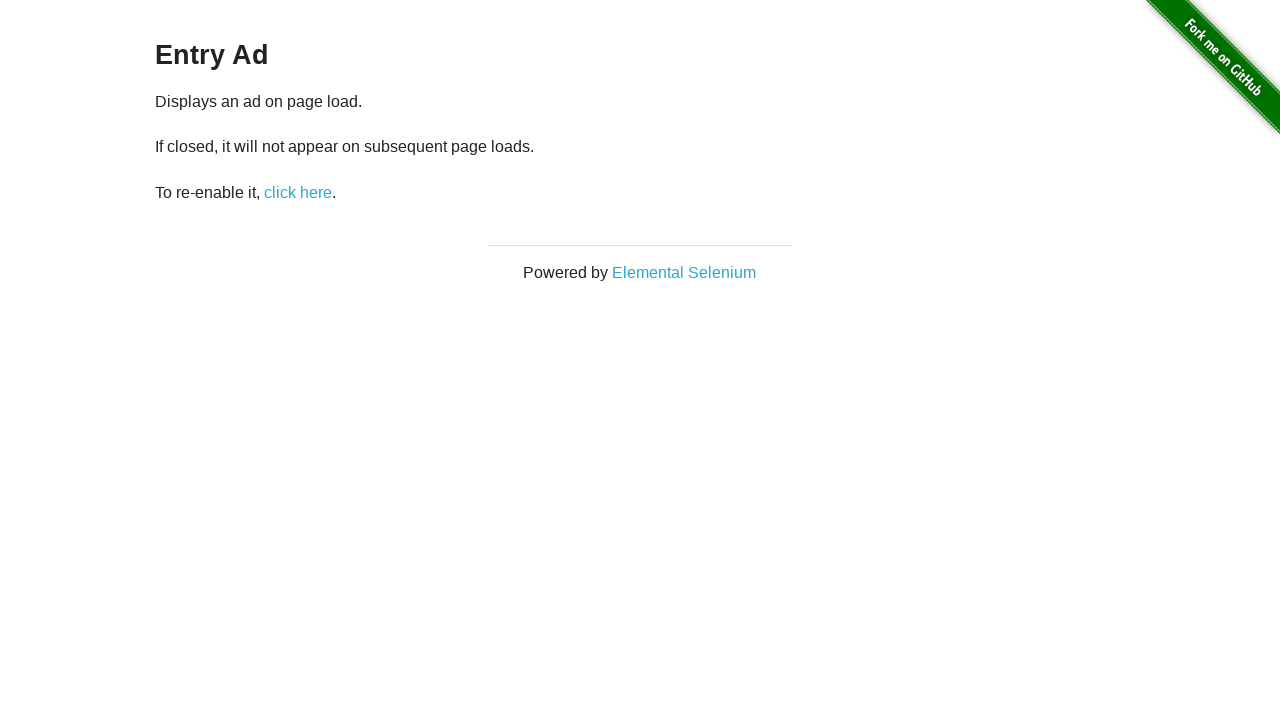